Tests switching between multiple windows by opening Google and Facebook links and switching to Facebook window

Starting URL: https://automationfc.github.io/basic-form/

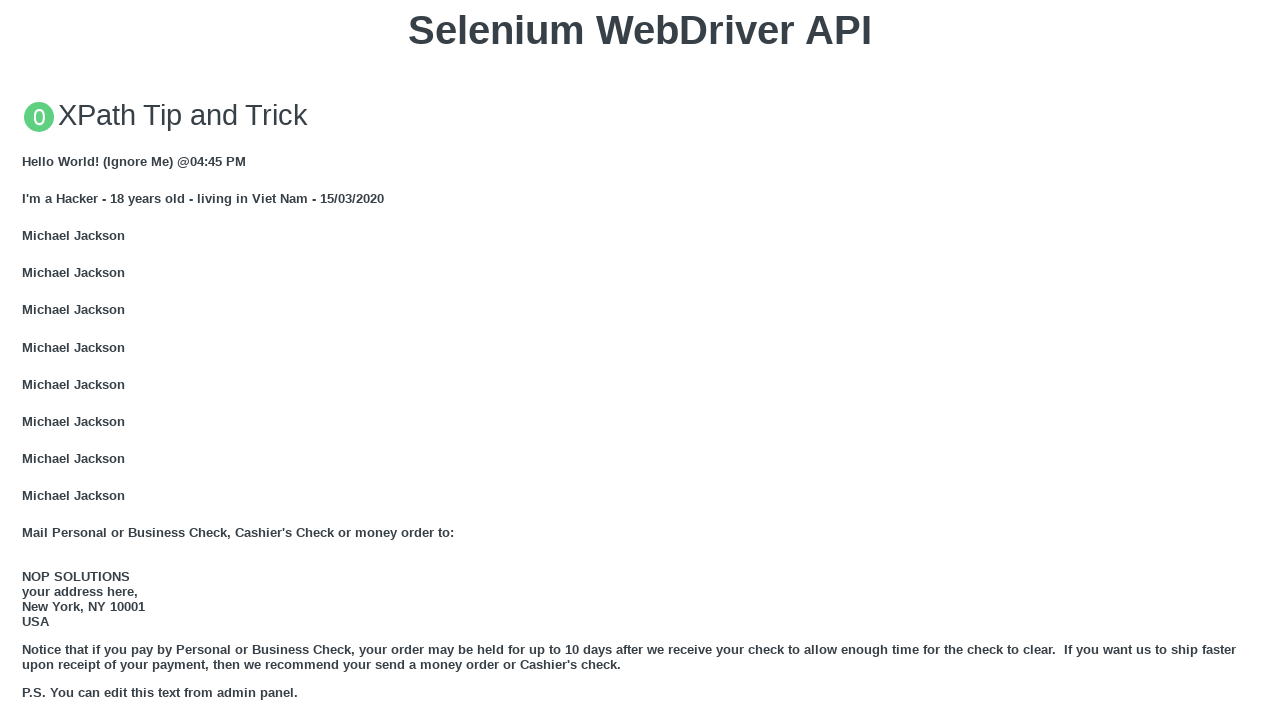

Clicked Google link, new window opened at (56, 360) on xpath=//a[text()='GOOGLE']
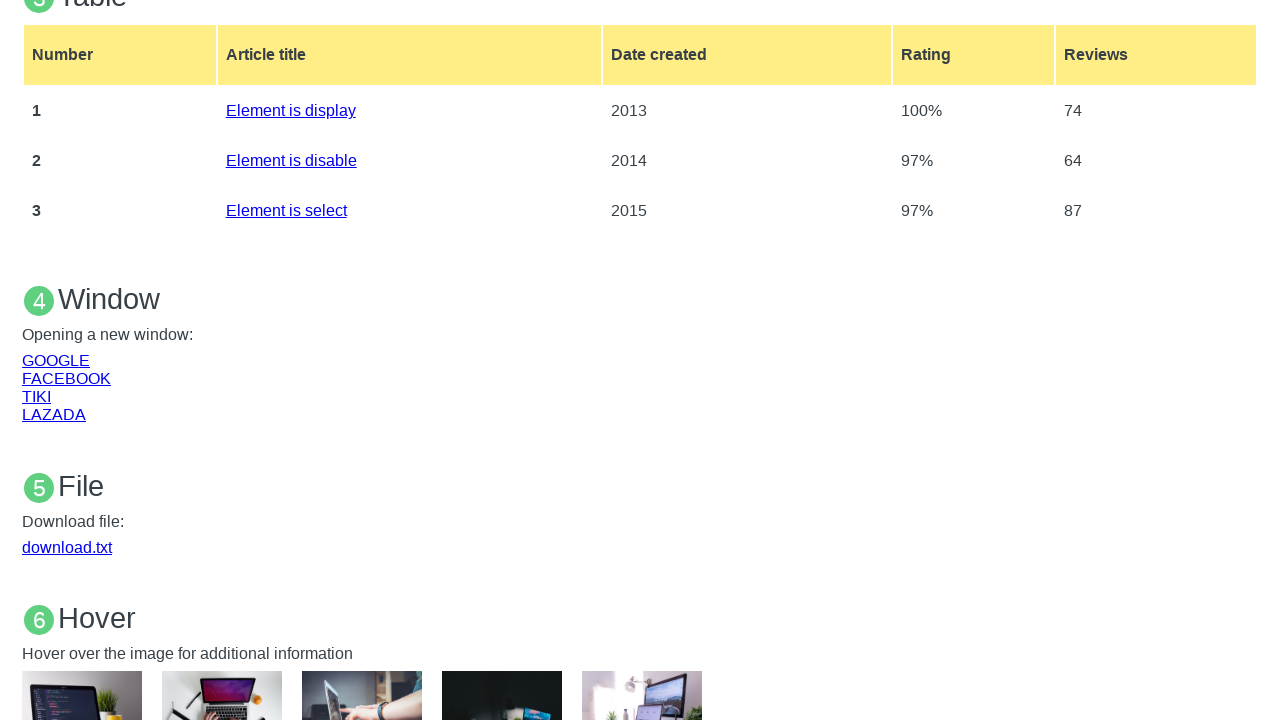

Google popup window captured
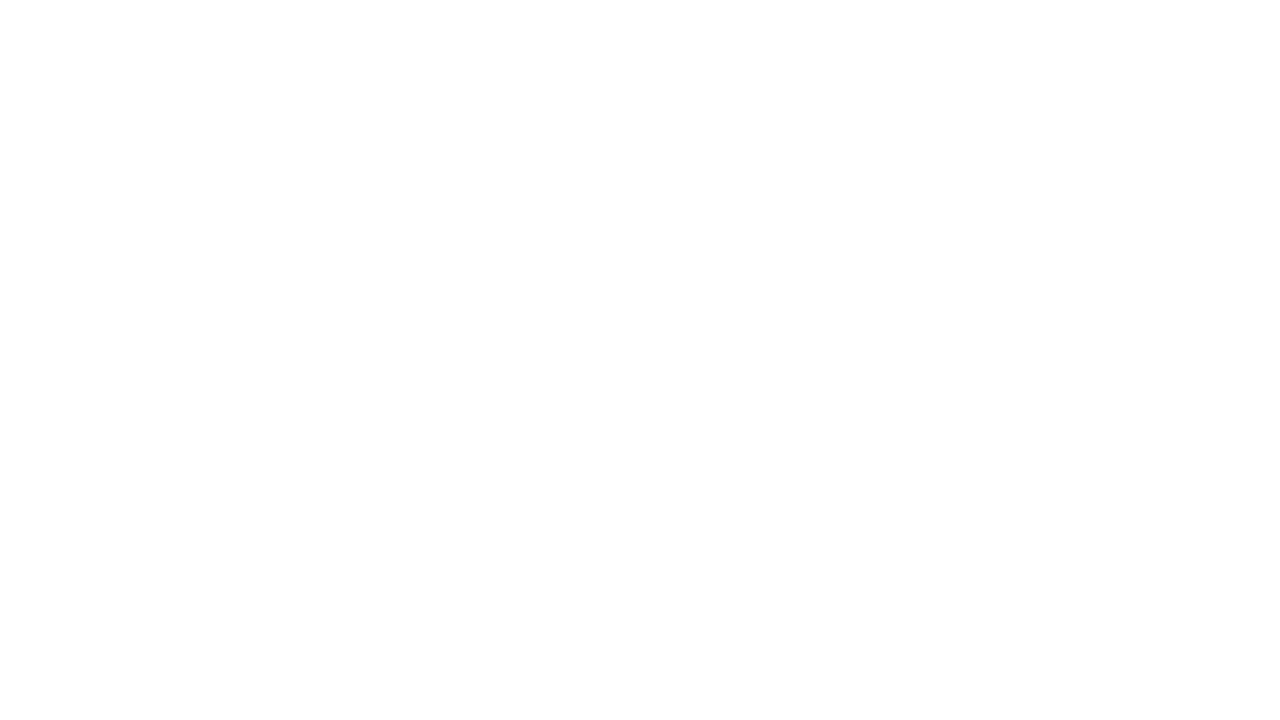

Clicked Facebook link, new window opened at (66, 378) on xpath=//a[text()='FACEBOOK']
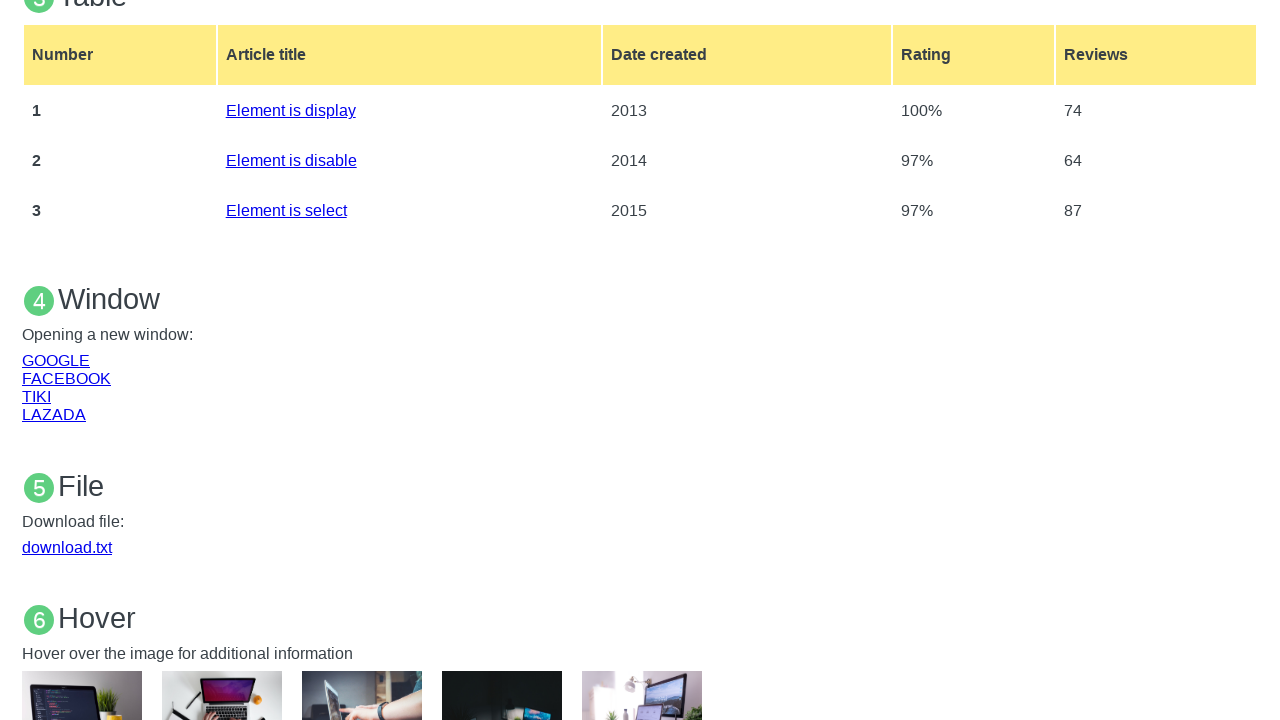

Facebook popup window captured
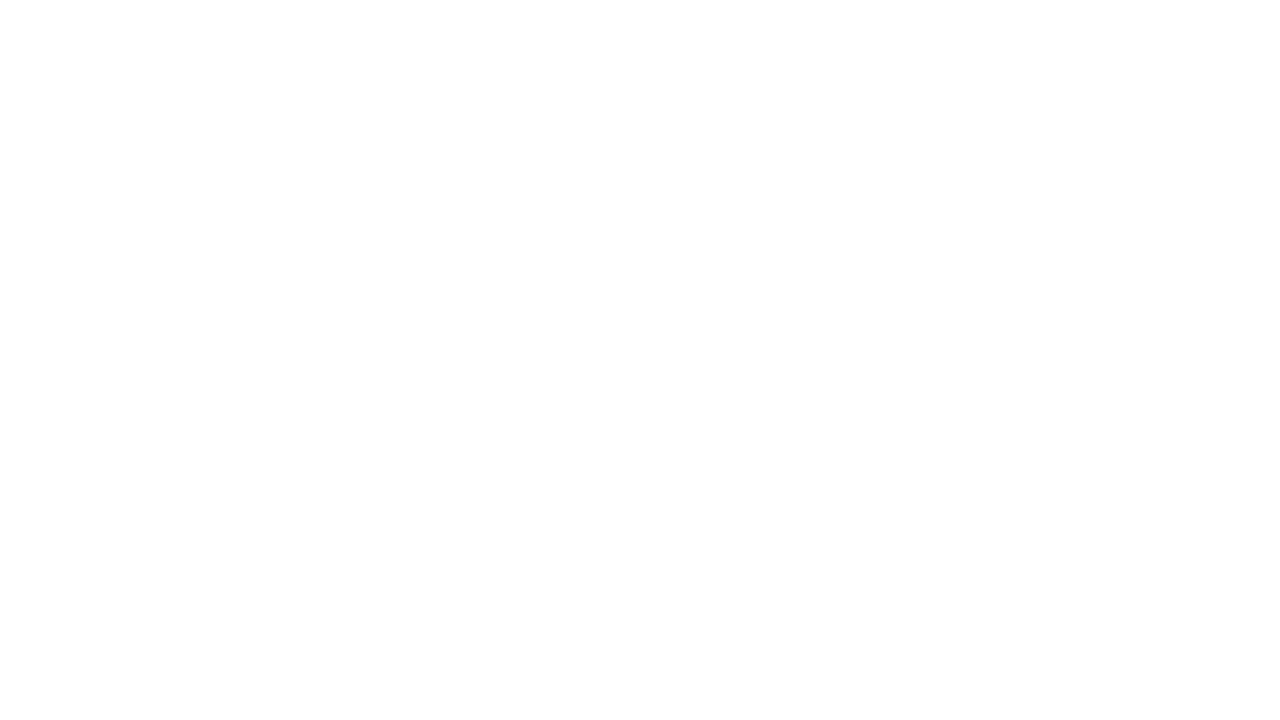

Successfully switched to Facebook window with references to all open pages
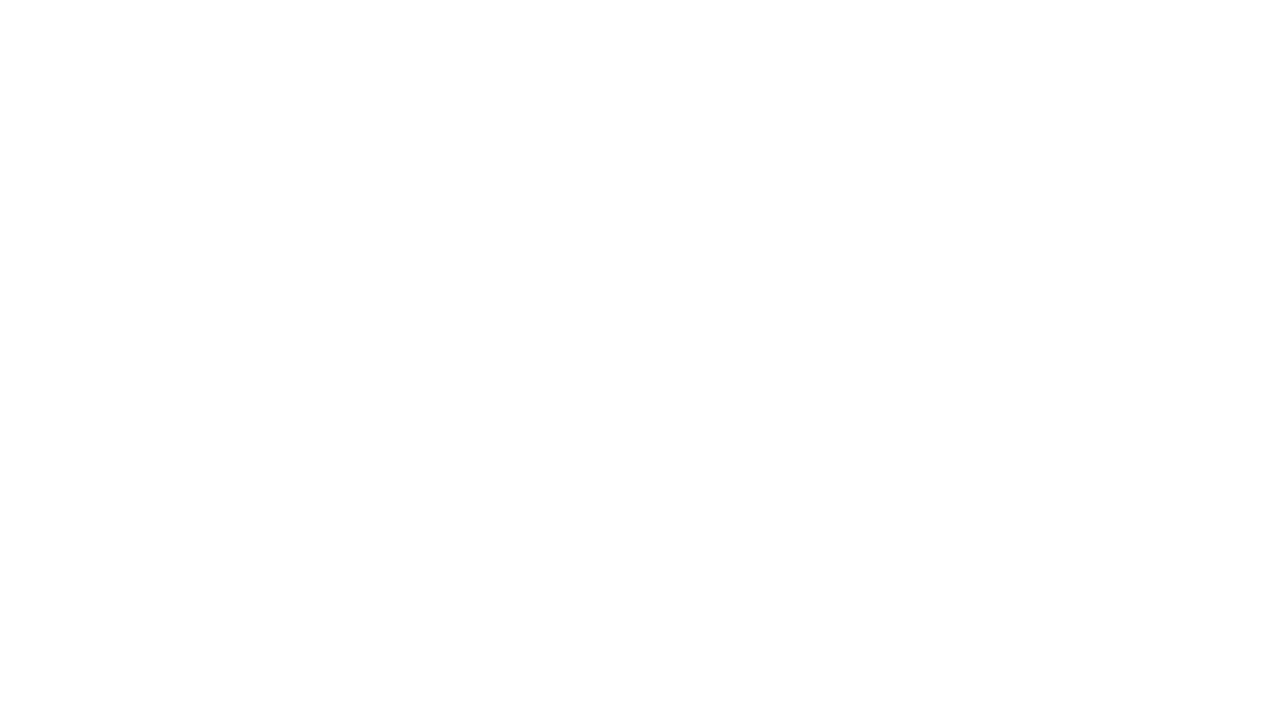

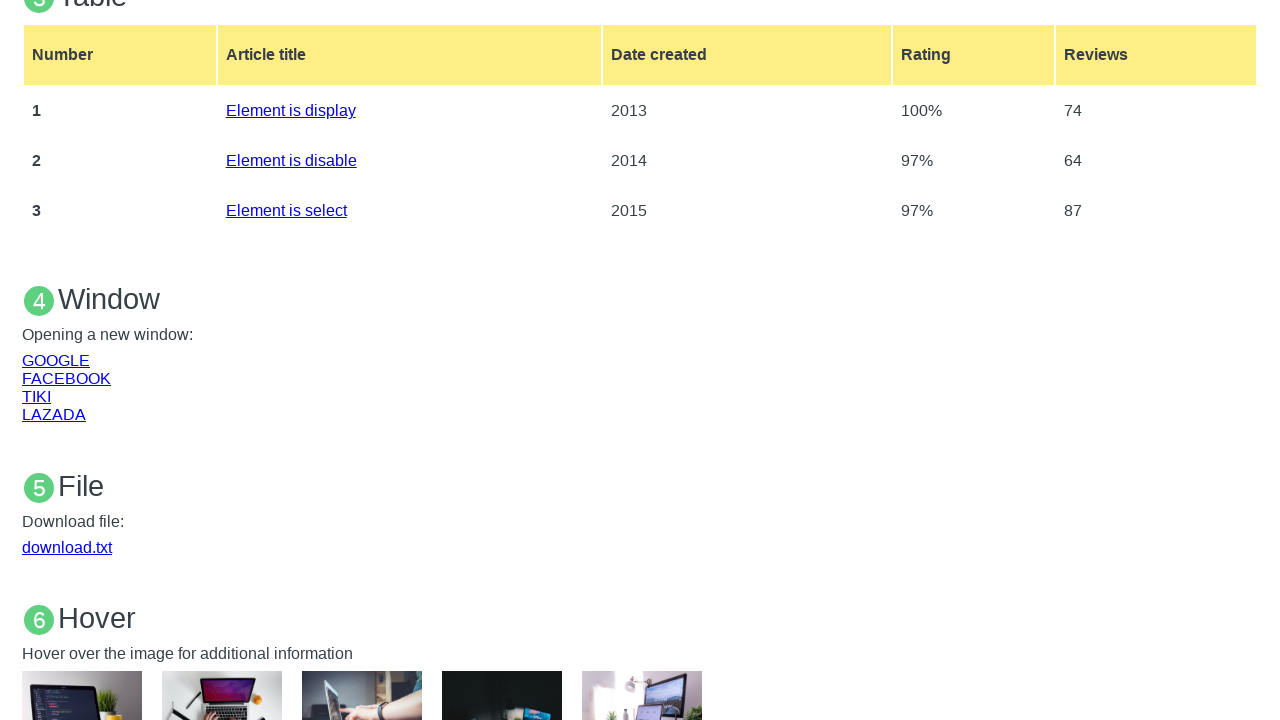